Tests a public QA practice page by verifying the page title, filling a textarea with text, and clicking a radio button.

Starting URL: https://omayo.blogspot.com/

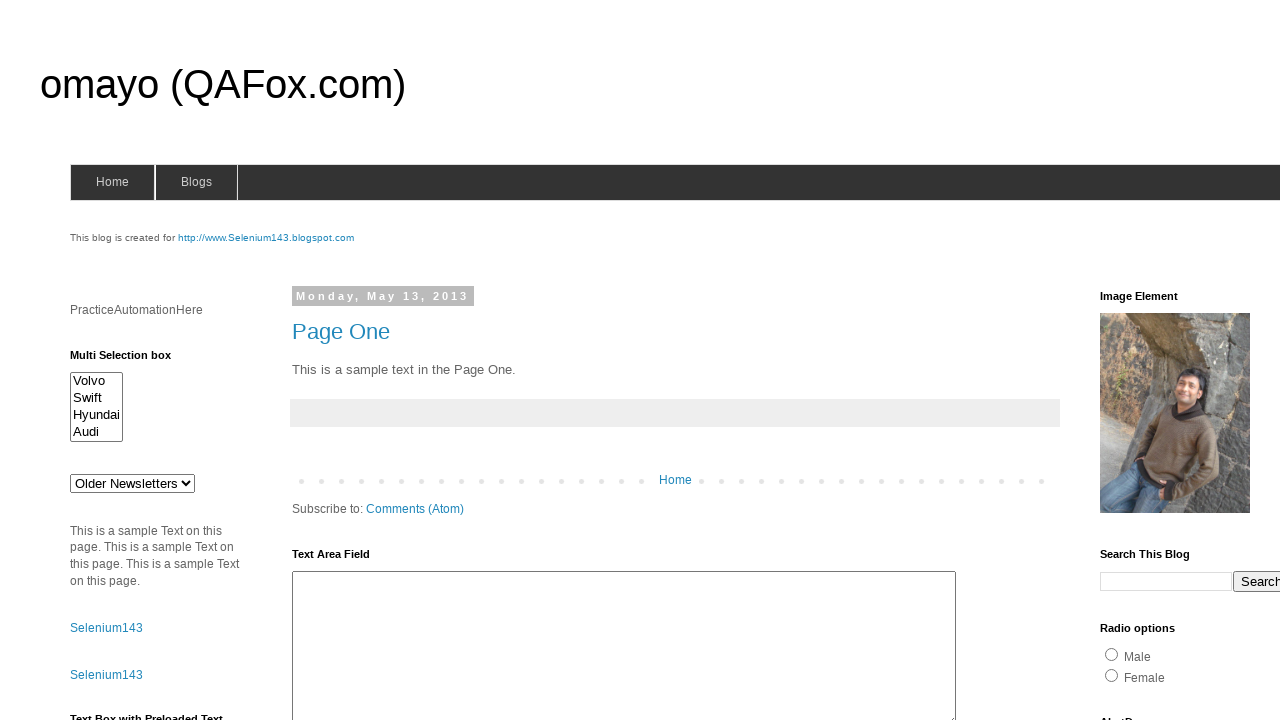

Verified page title is 'omayo (QAFox.com)'
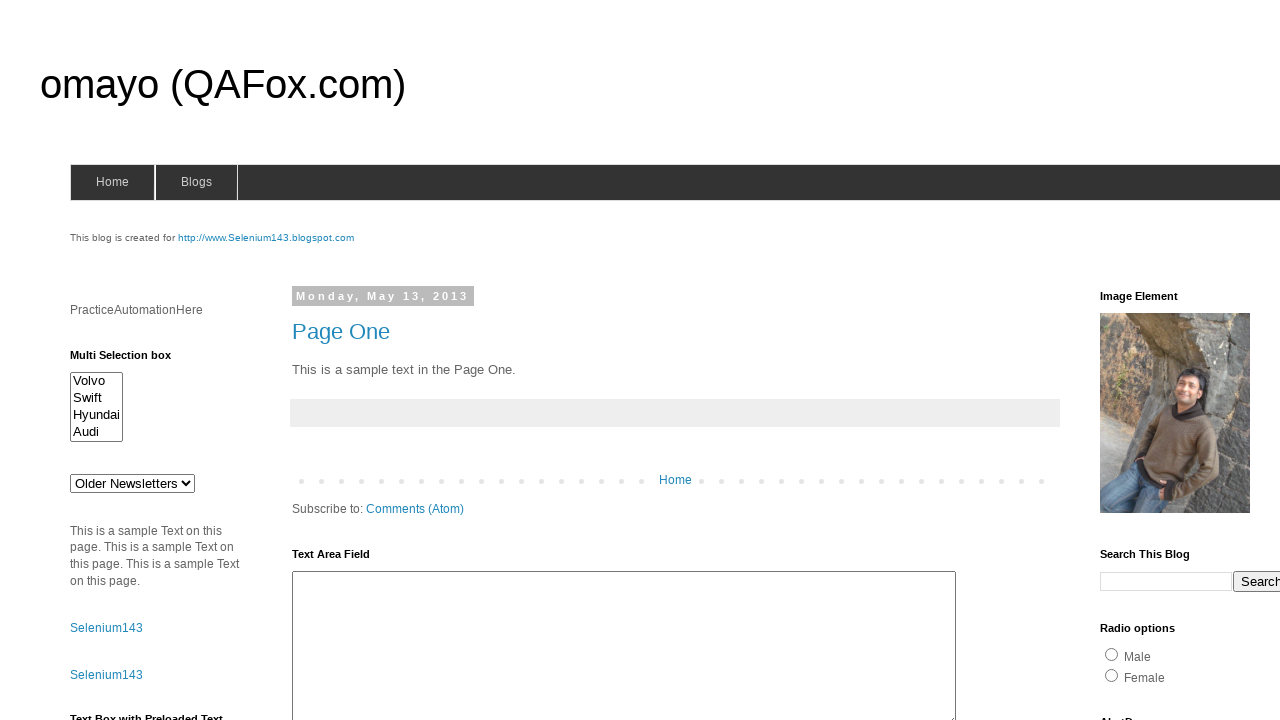

Filled textarea with 'this is a testing string' on #ta1
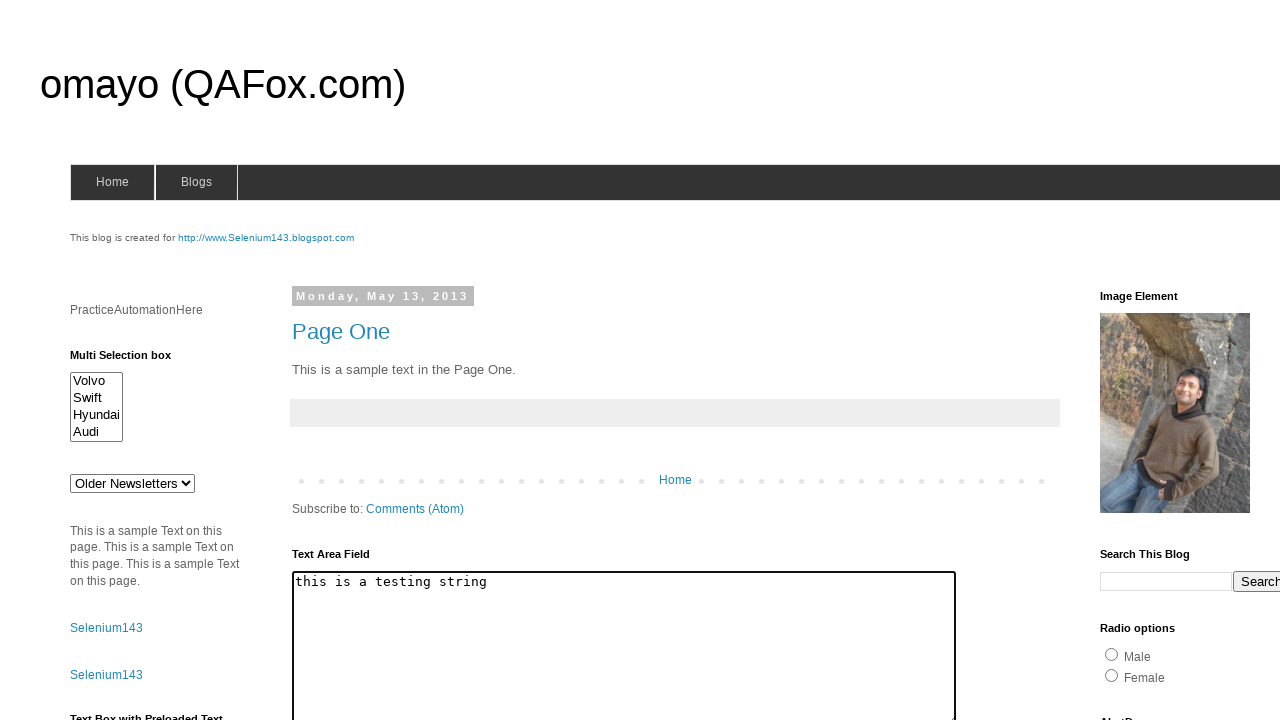

Clicked radio button #radio1 at (1112, 654) on #radio1
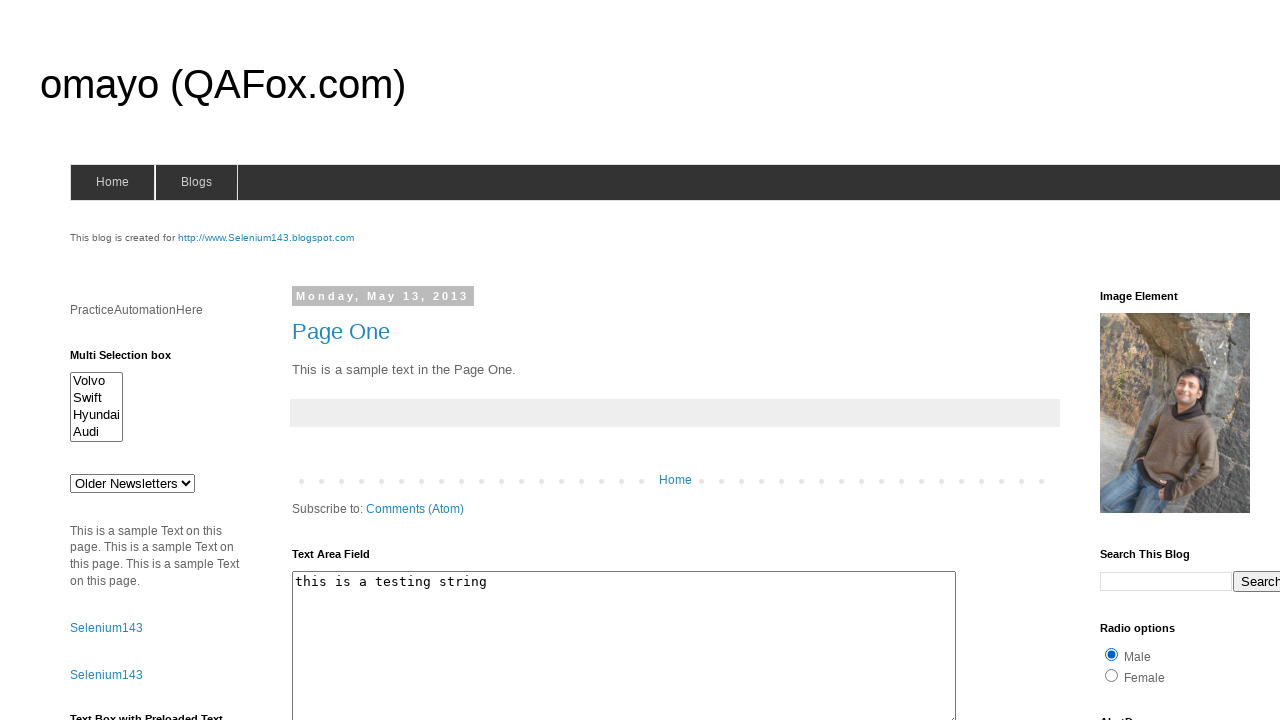

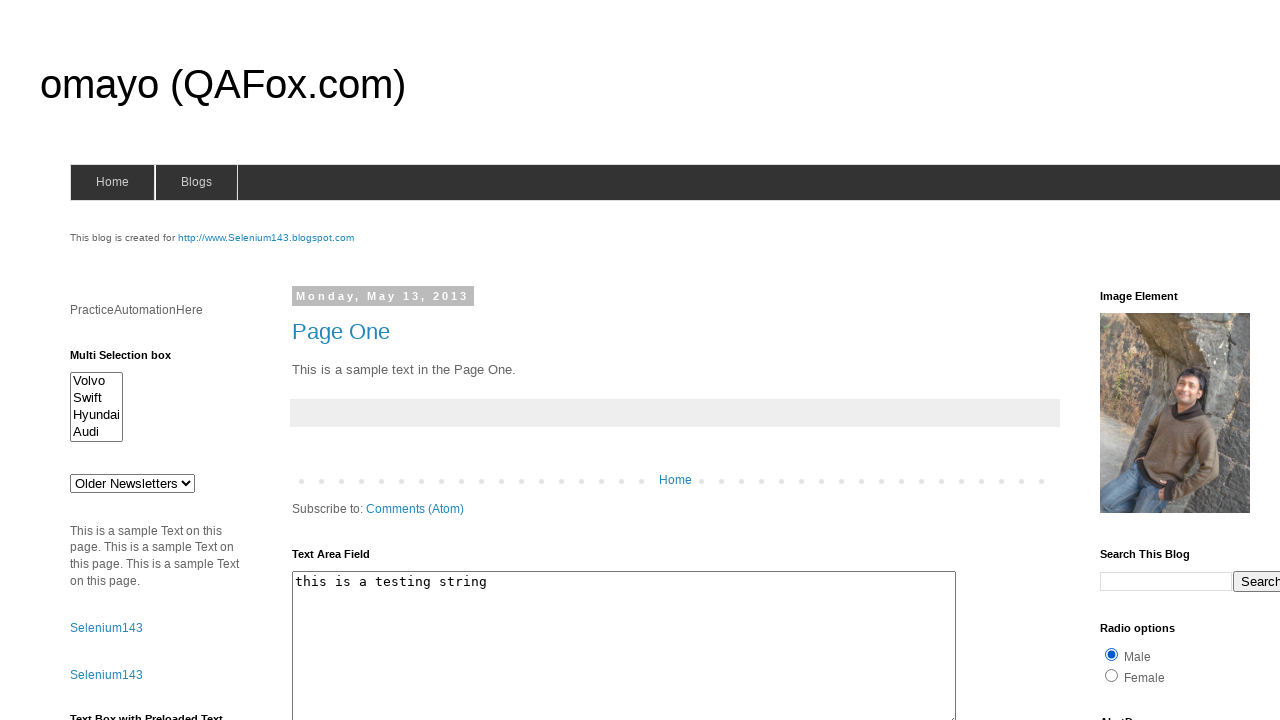